Tests delayed alert that appears after 5 seconds, clicks button and accepts the alert

Starting URL: https://demoqa.com/alerts

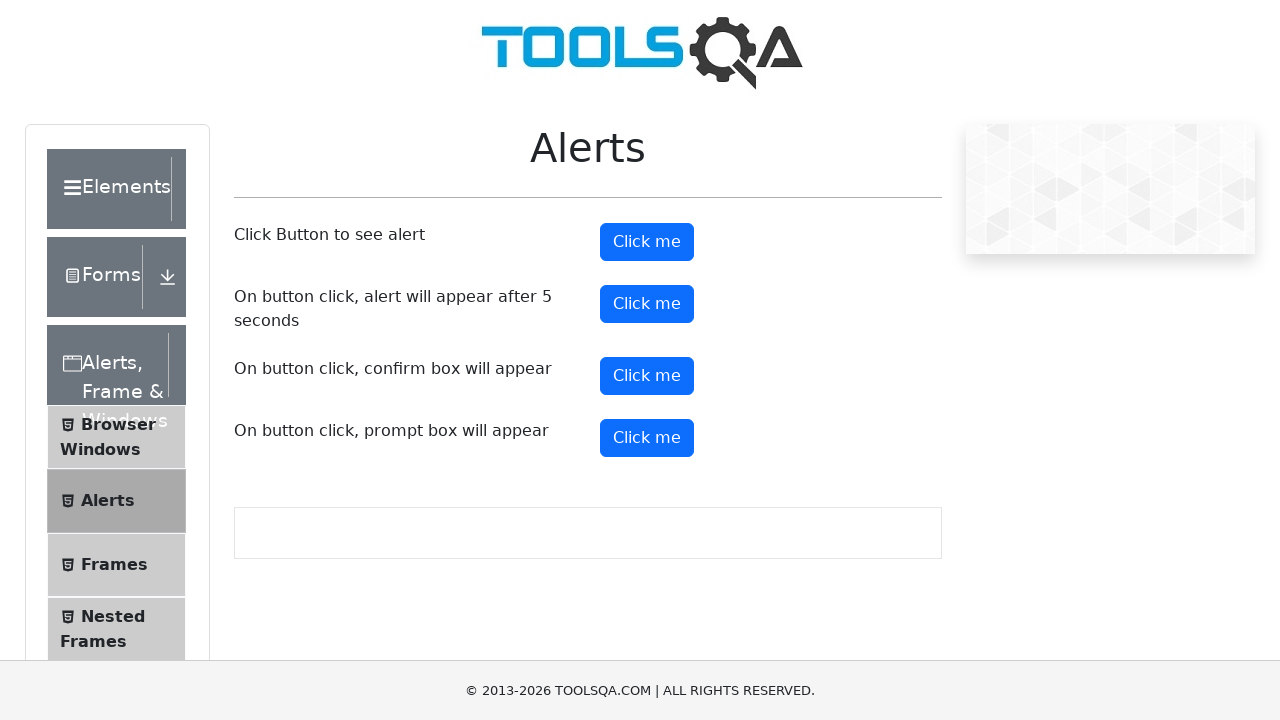

Navigated to alerts demo page
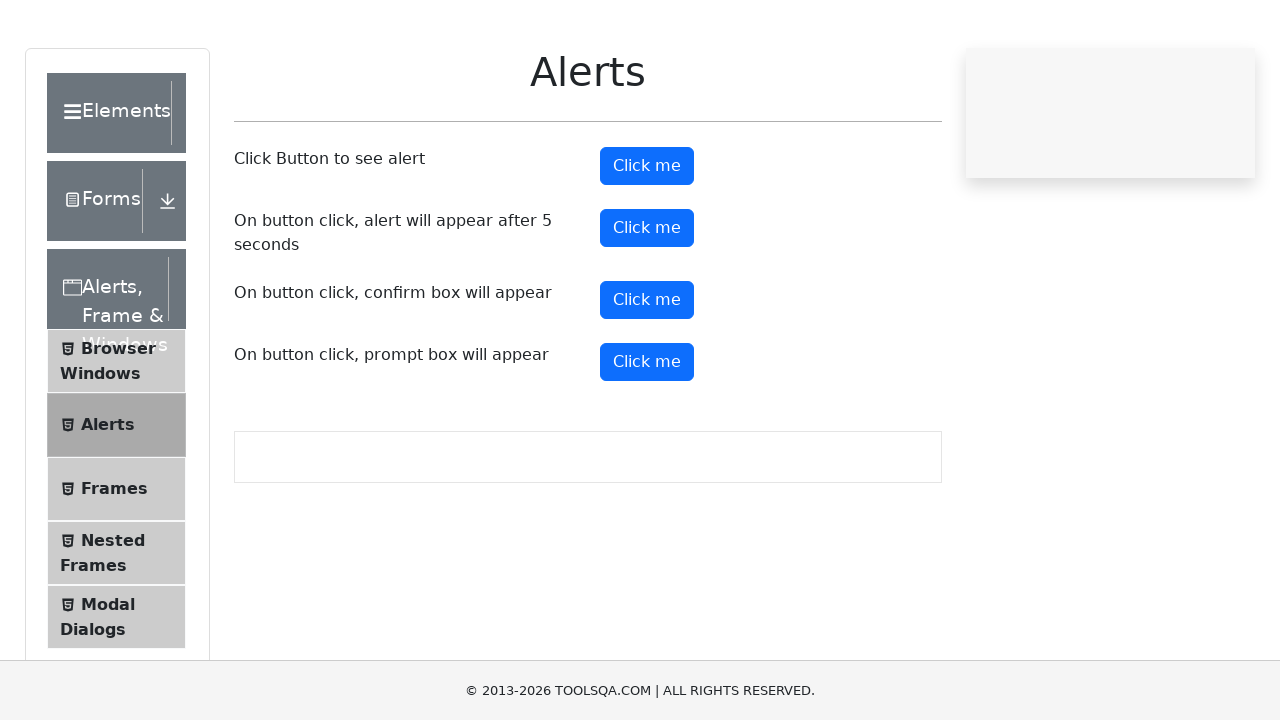

Clicked button to trigger delayed alert at (647, 304) on #timerAlertButton
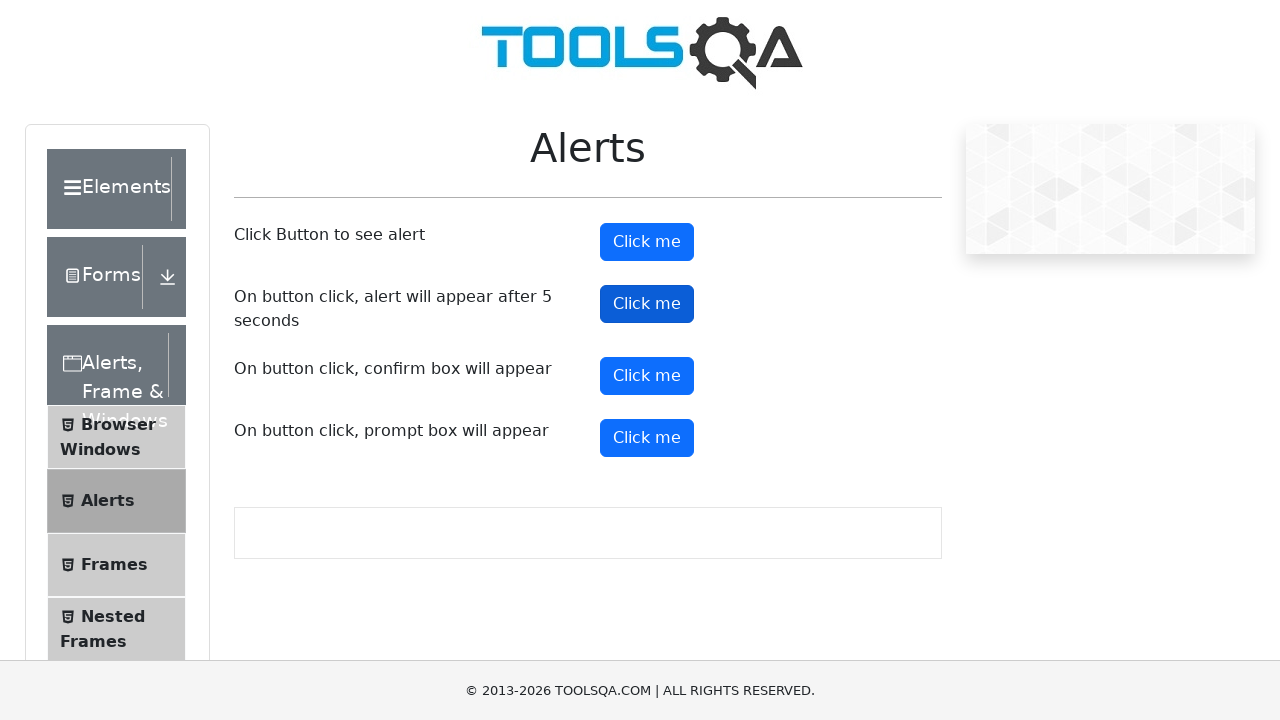

Waited 6 seconds for alert to appear
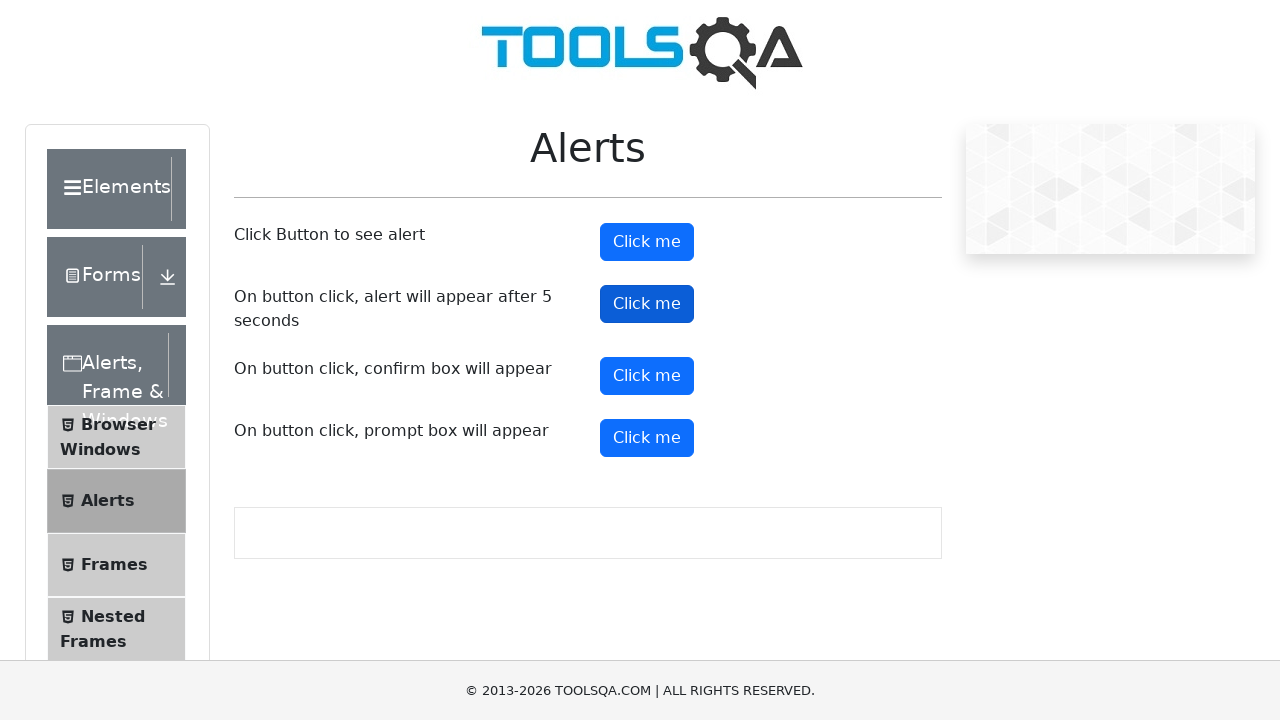

Set up handler to accept alert dialog
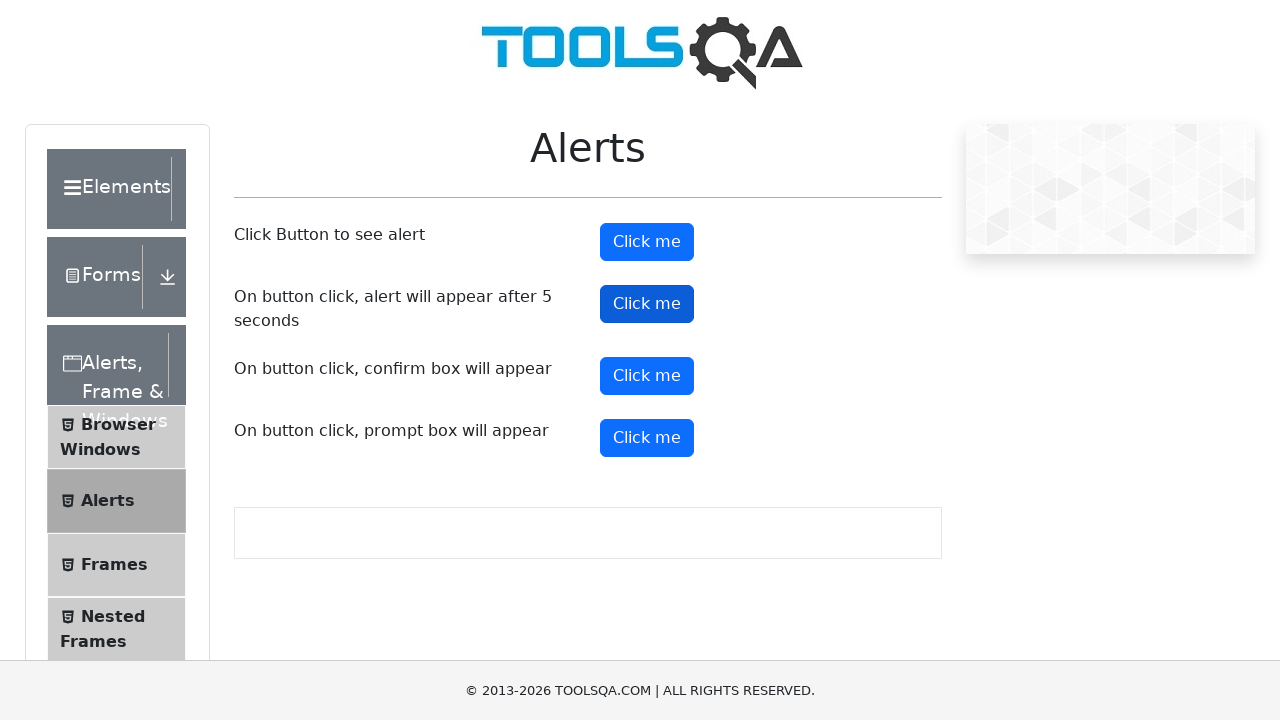

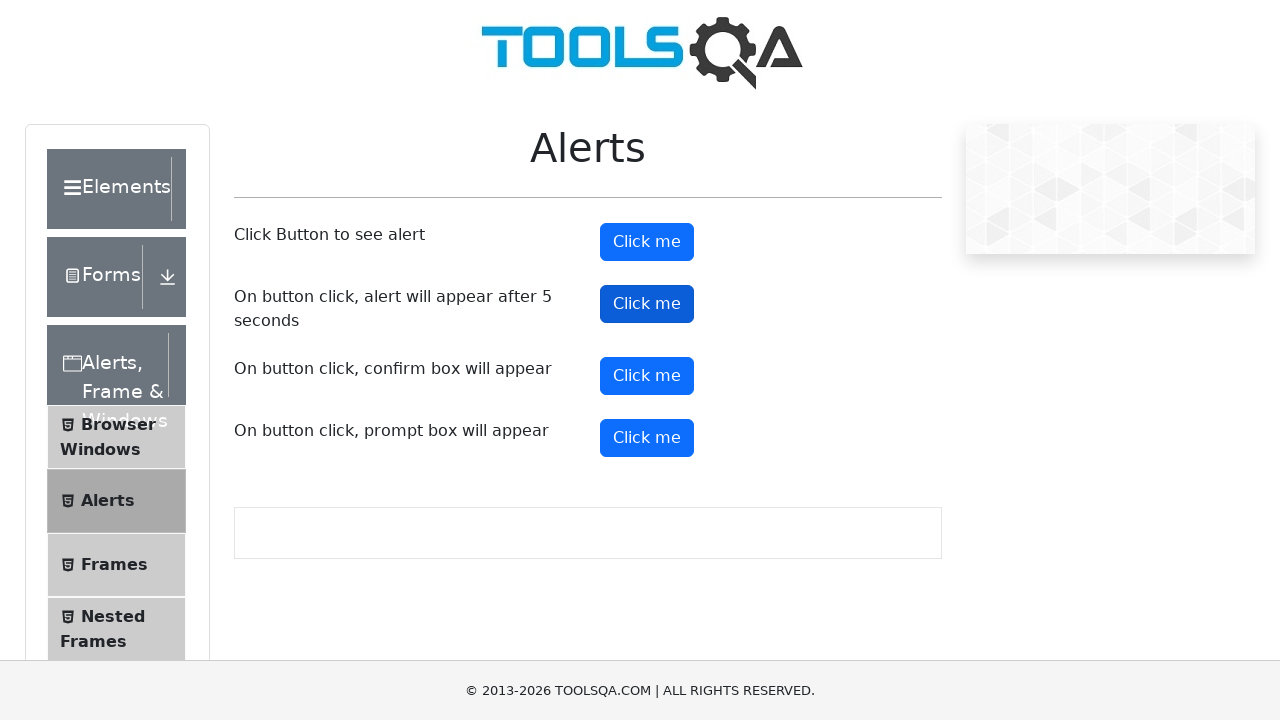